Tests hyperlink functionality by clicking on dashboard link and broken link, verifying page titles

Starting URL: https://leafground.com/link.xhtml

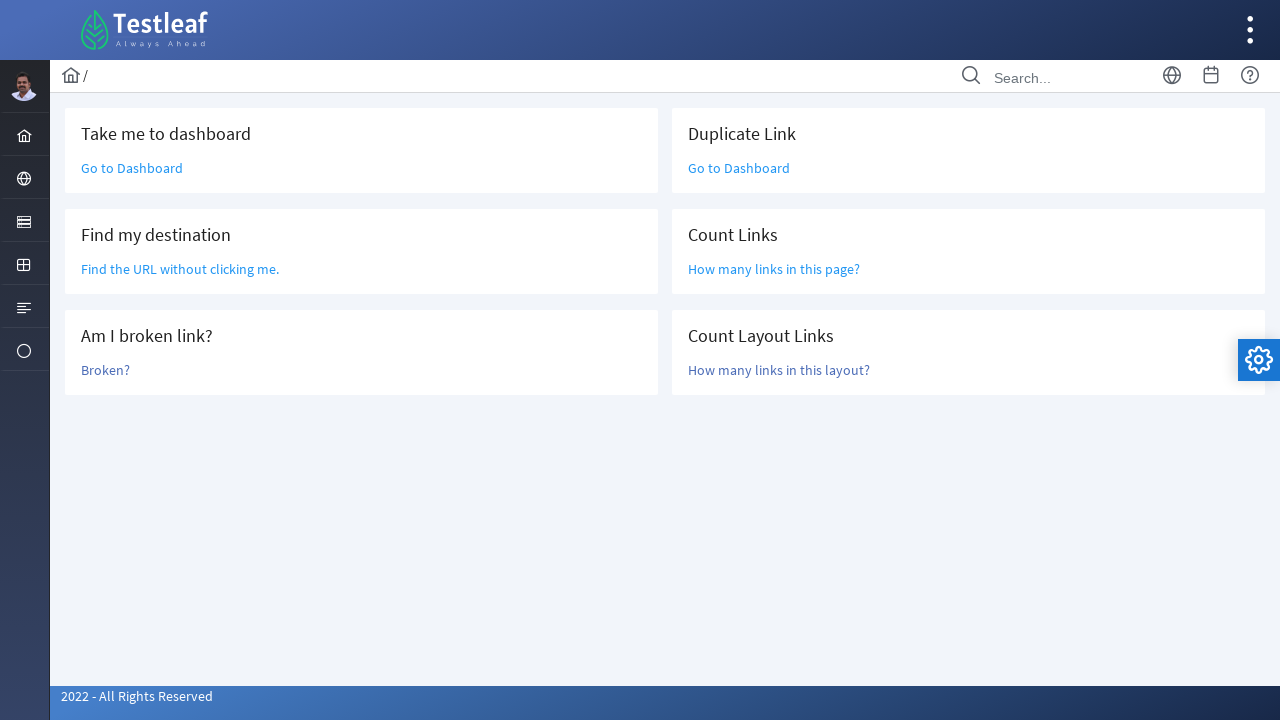

Clicked 'Go to Dashboard' link at (132, 168) on text='Go to Dashboard'
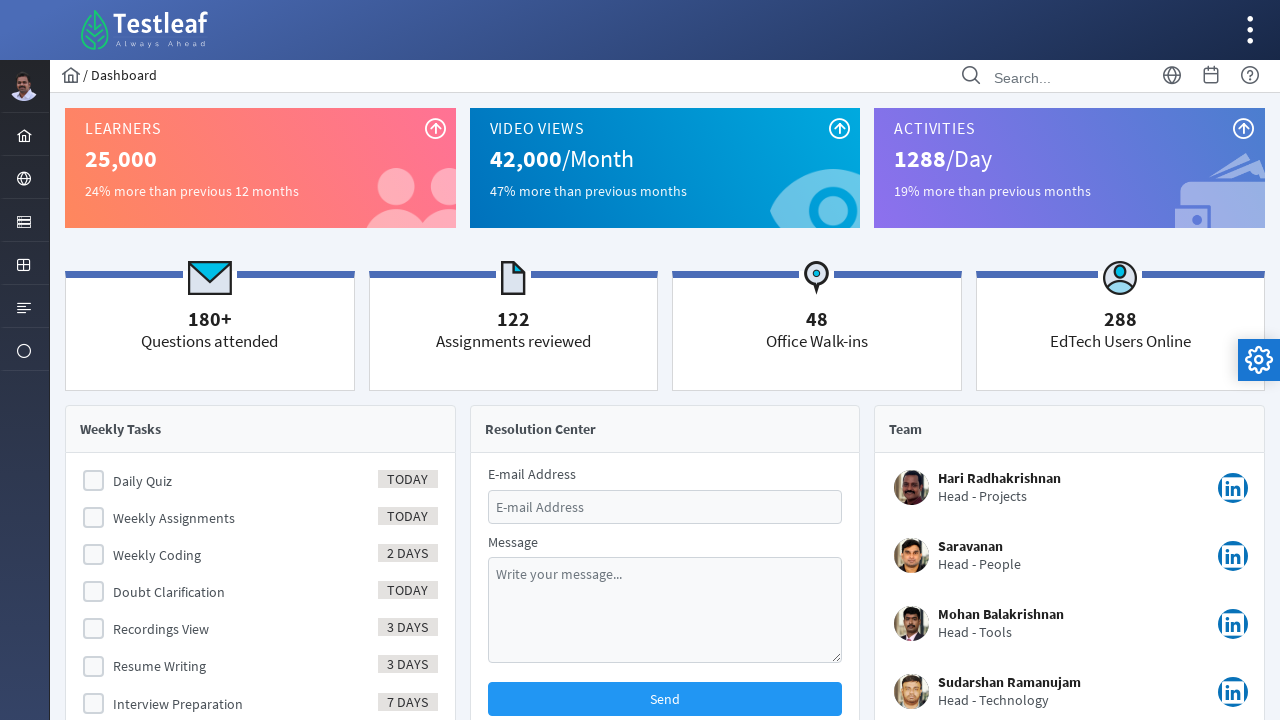

Retrieved and printed dashboard page title
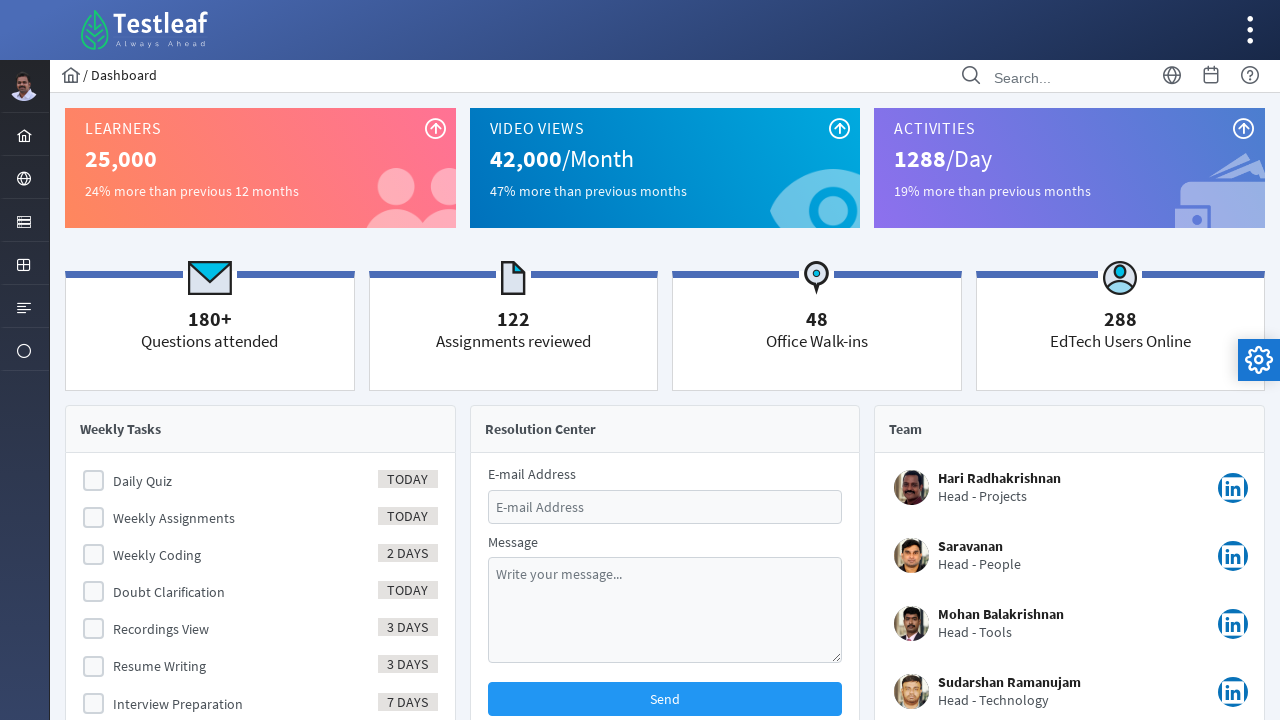

Retrieved and printed current URL
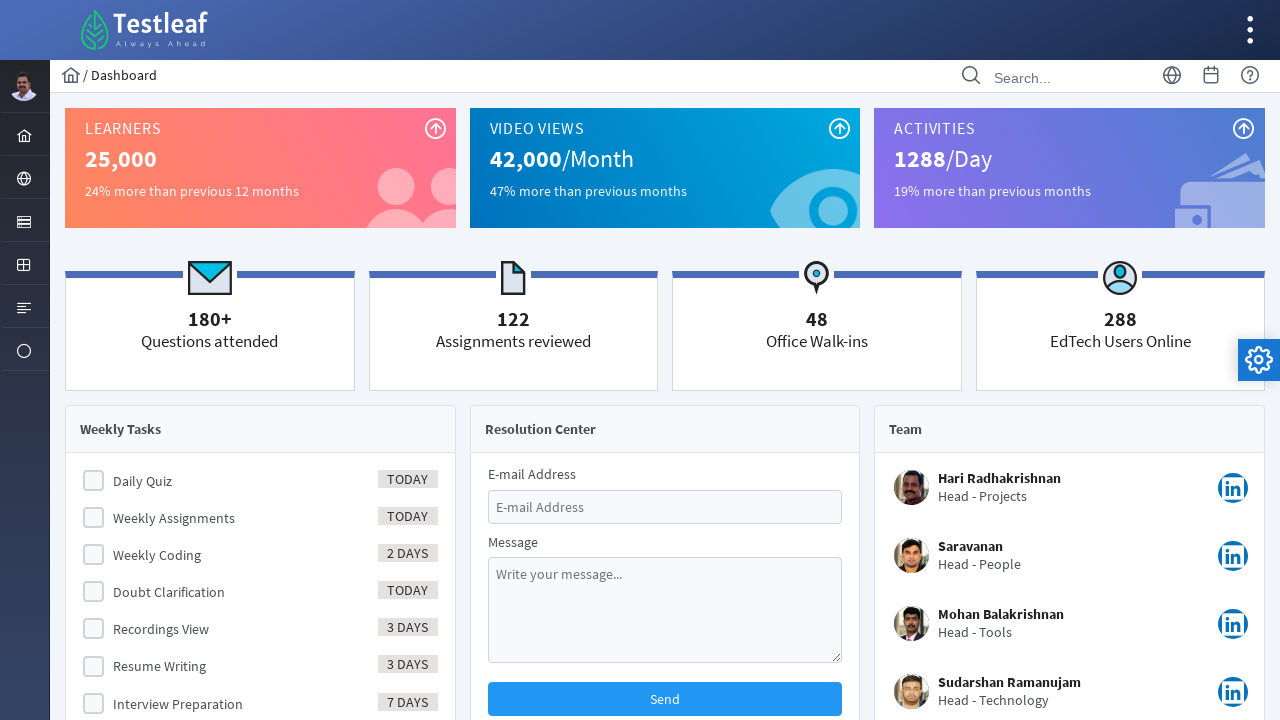

Navigated back to hyperlinks test page
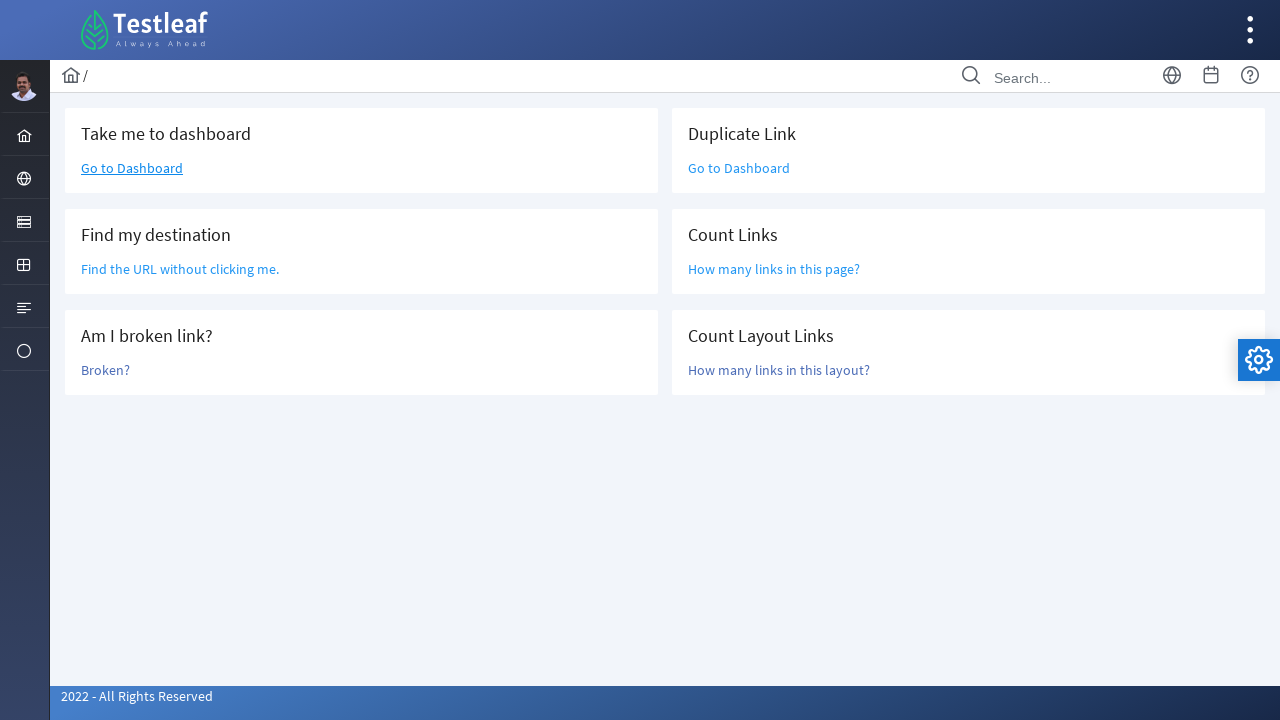

Clicked 'Broken?' link to test broken link behavior at (106, 370) on text='Broken?'
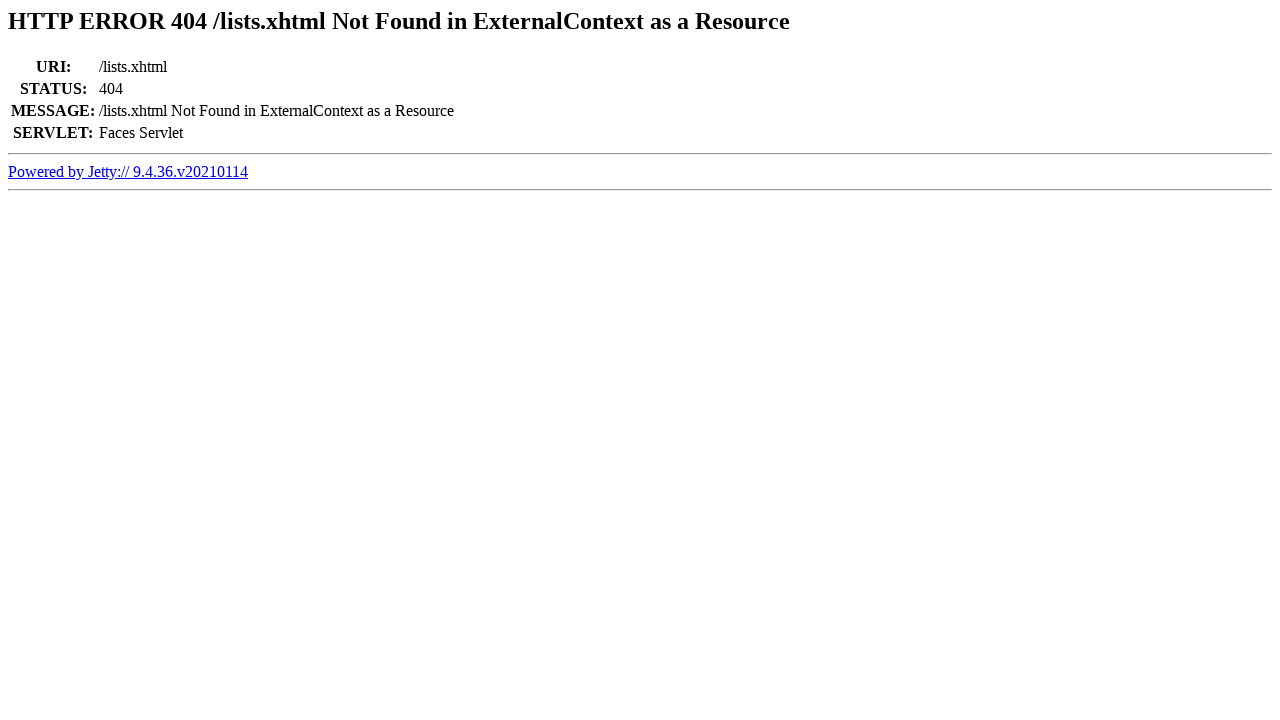

Retrieved and printed page title after clicking broken link
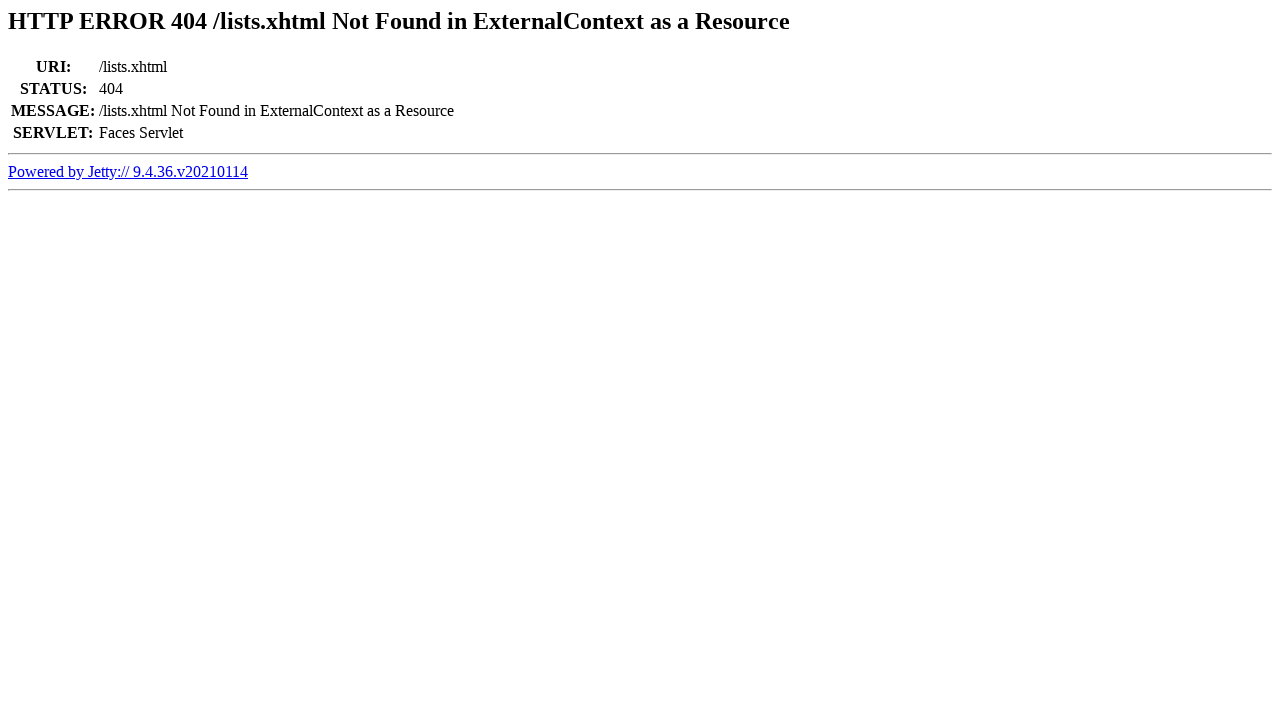

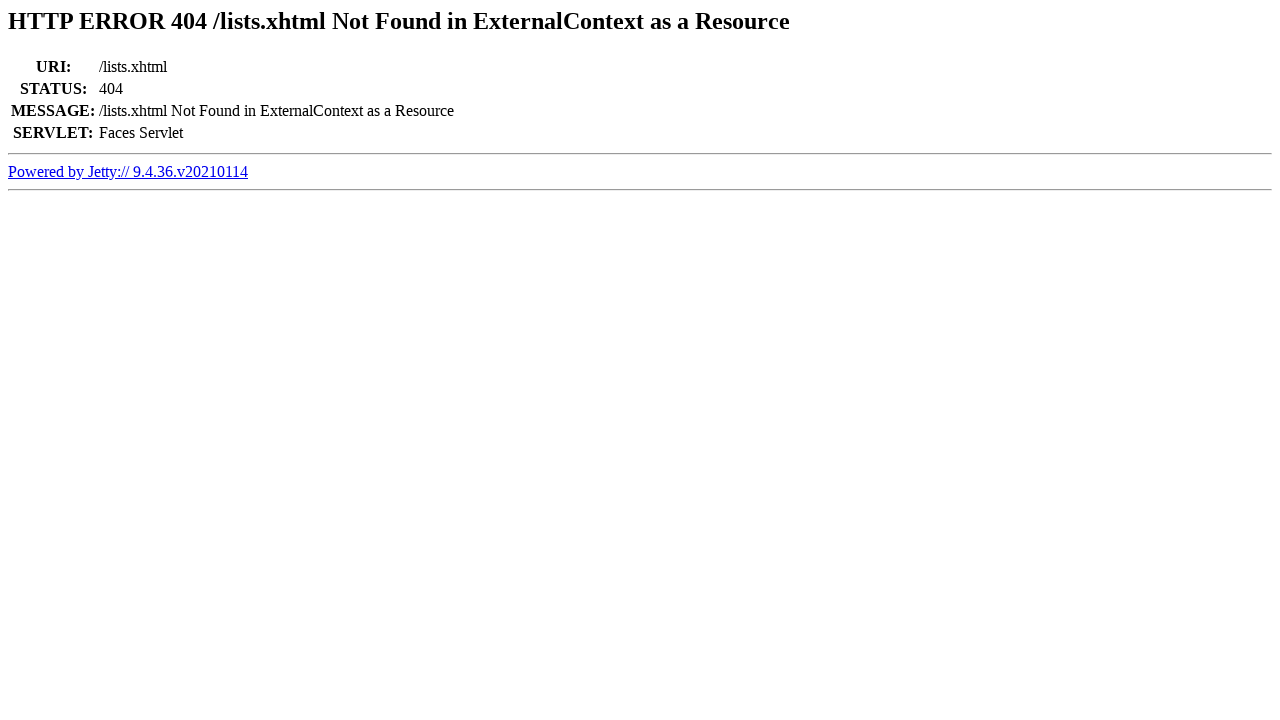